Navigates to a Douban movie comments page and clicks through to the next page of comments, verifying that comment content and timestamps are displayed.

Starting URL: https://movie.douban.com/subject/34812928/comments?percent_type=h&limit=20&status=P&sort=new_score

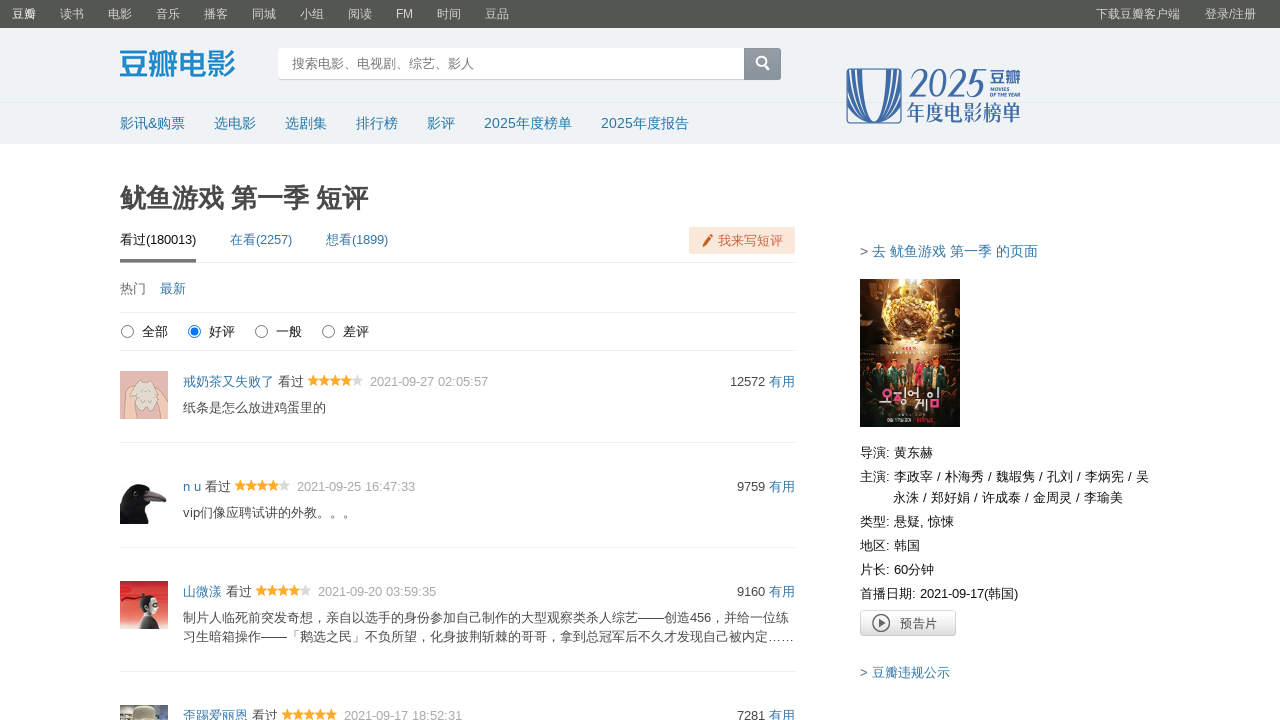

Waited for comment content to load on Douban comments page
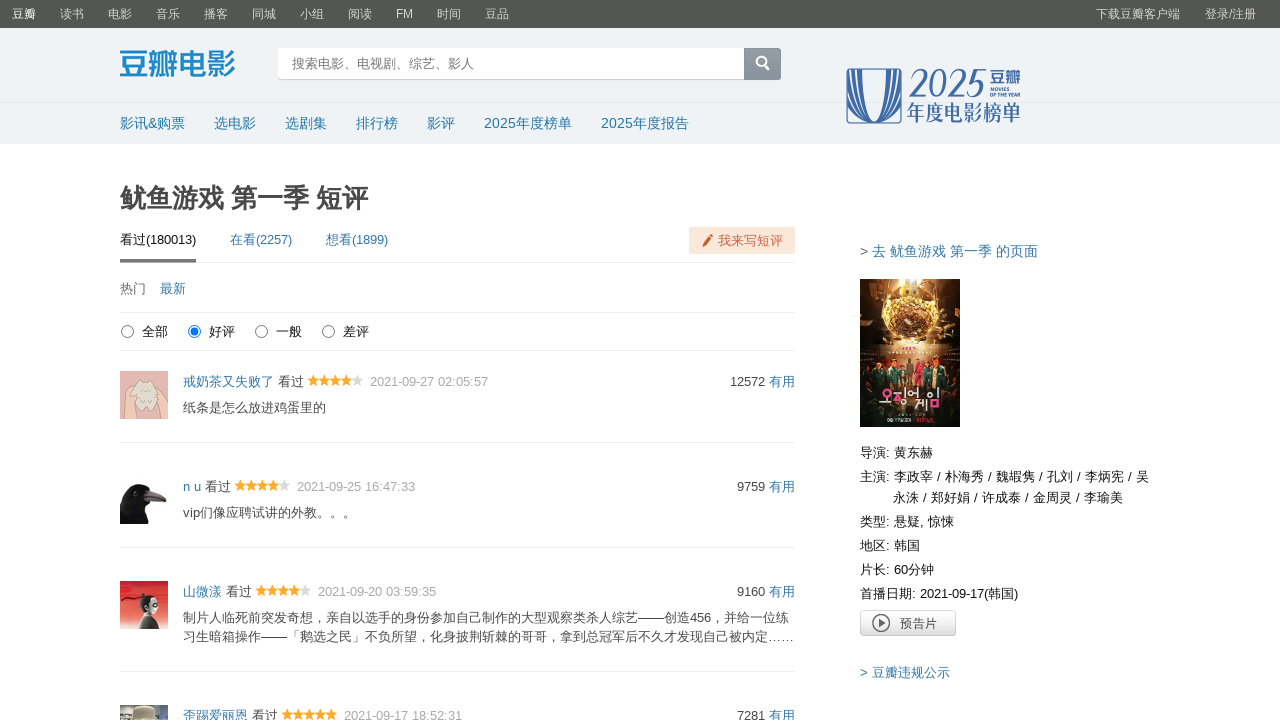

Waited for comment timestamps to be visible
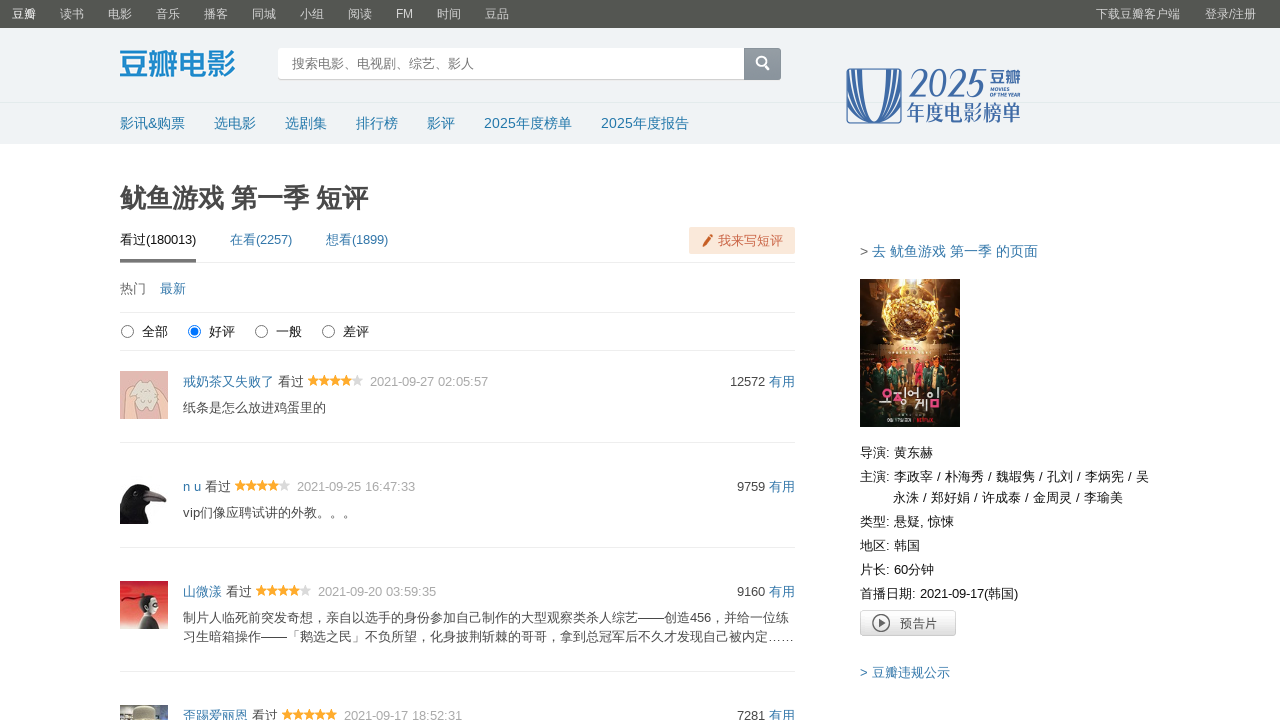

Clicked next button to navigate to next page of comments at (524, 585) on .next
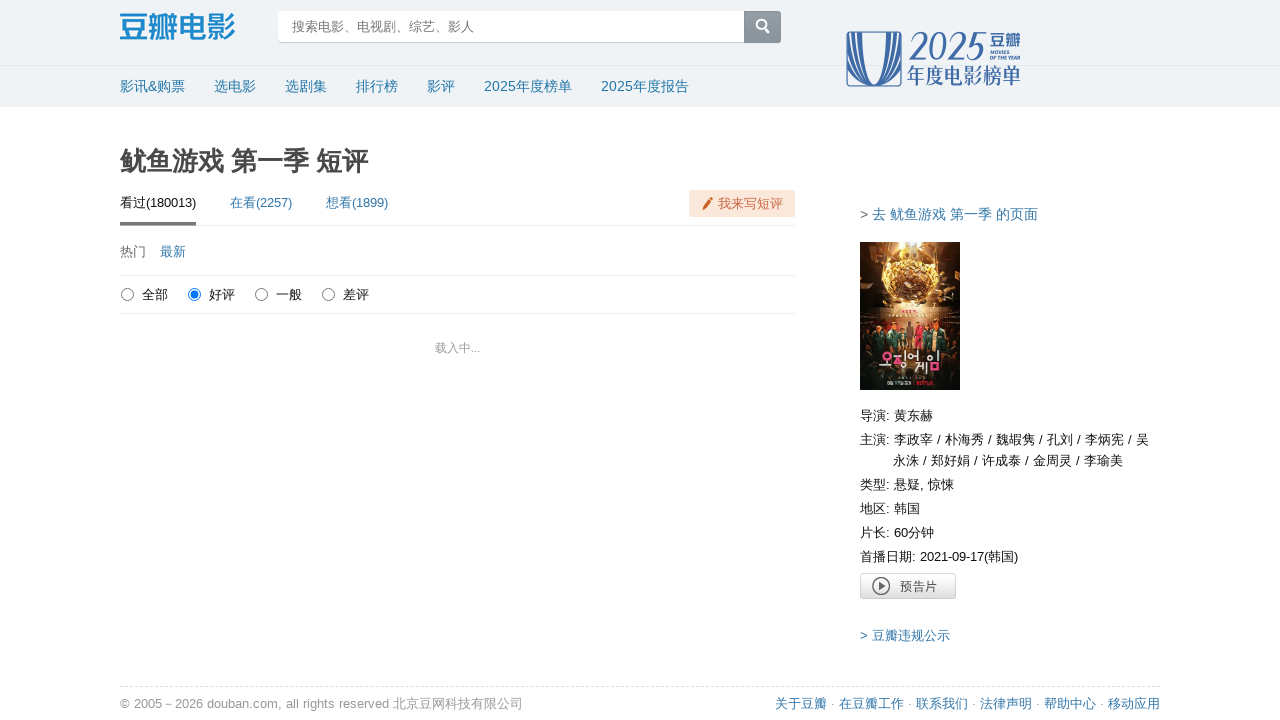

Waited for new comments to load on next page
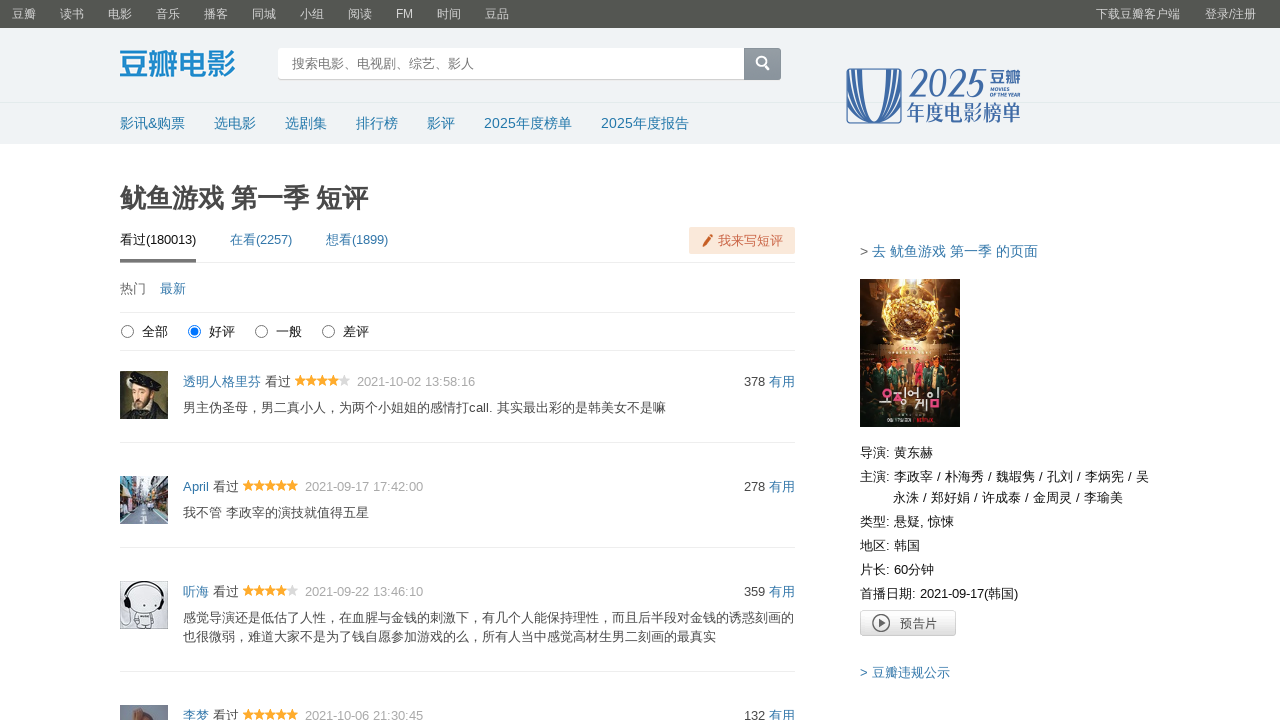

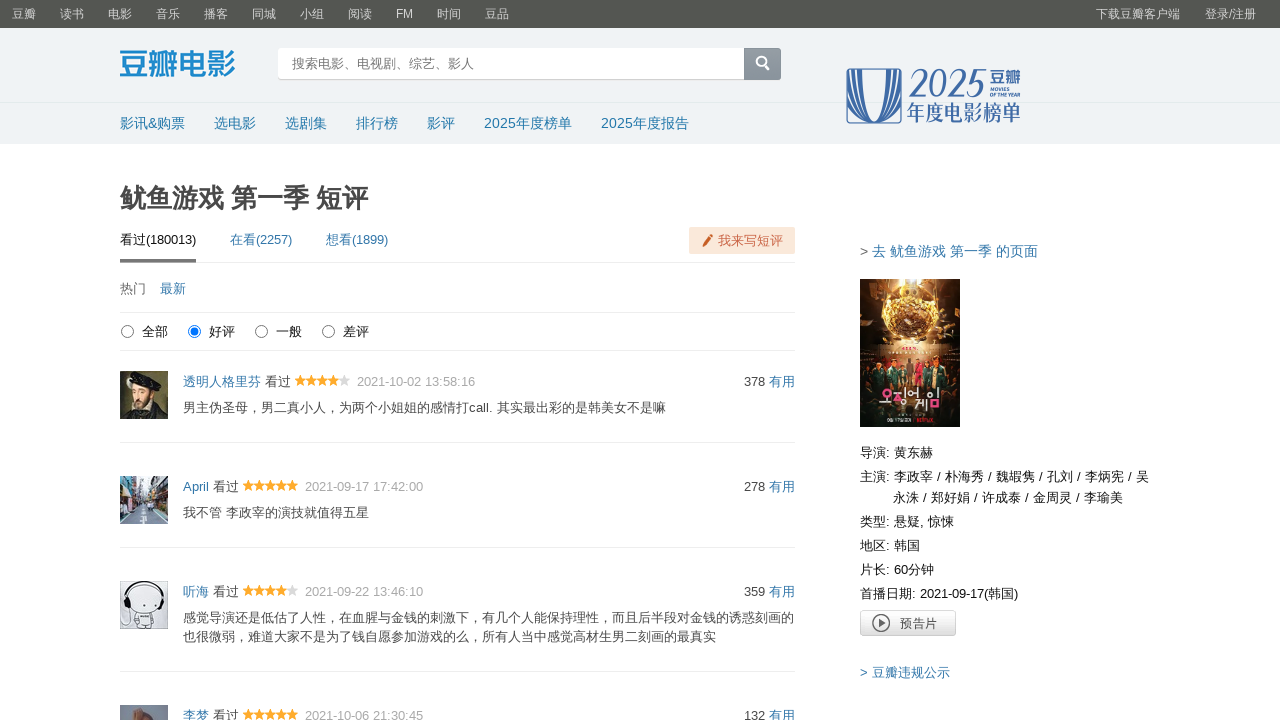